Tests e-commerce flow by searching for a product, adding Cashews to cart, and proceeding through checkout to place an order

Starting URL: https://rahulshettyacademy.com/seleniumPractise/#/

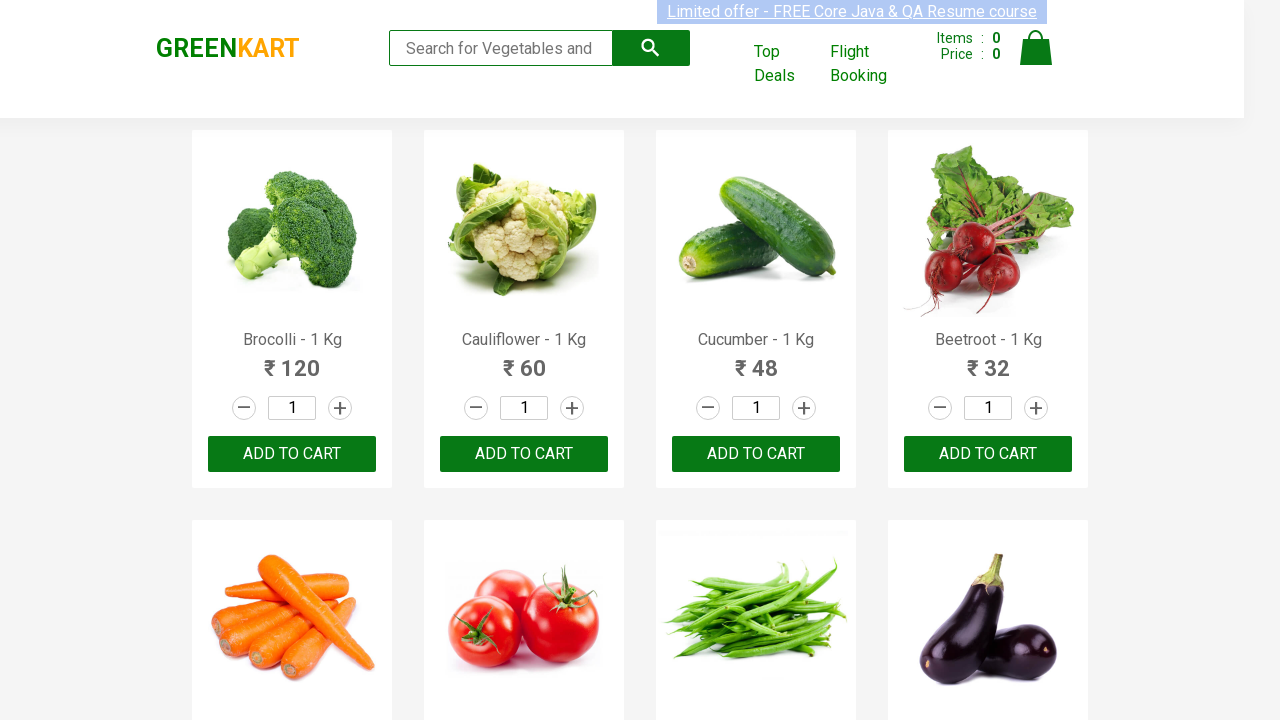

Filled search box with 'ca' to search for products on .search-keyword
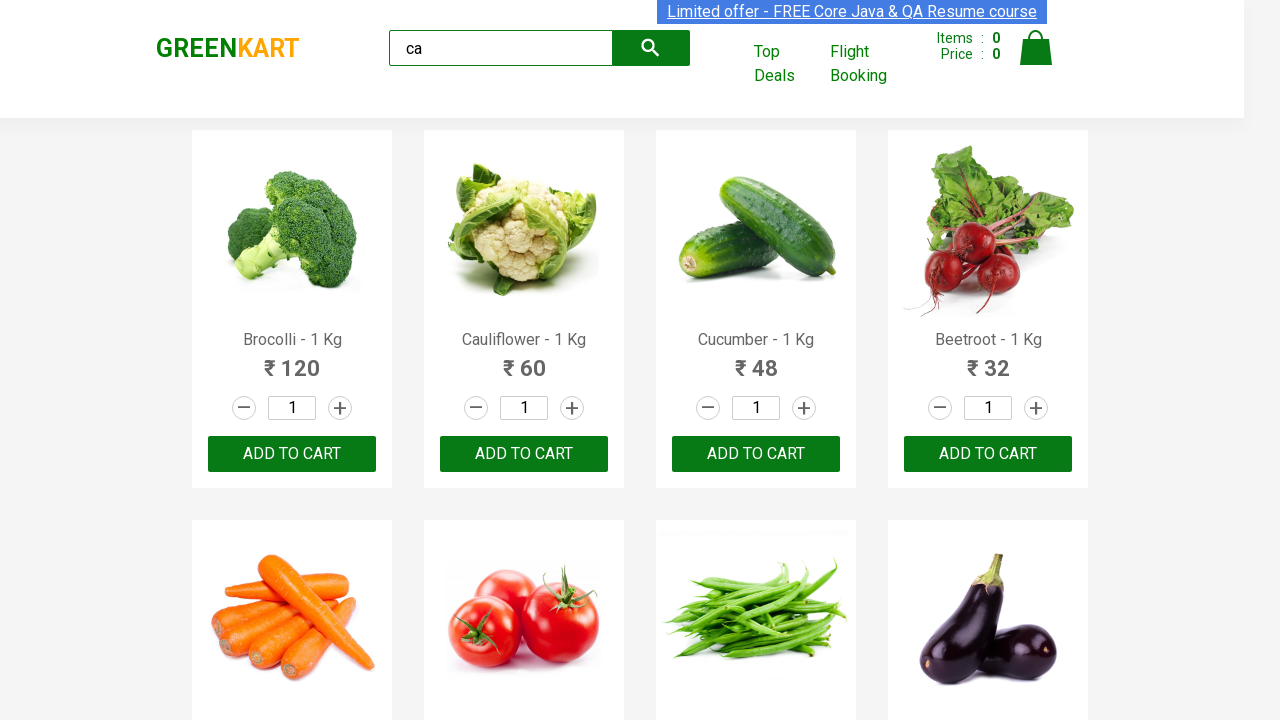

Waited 2 seconds for products to load
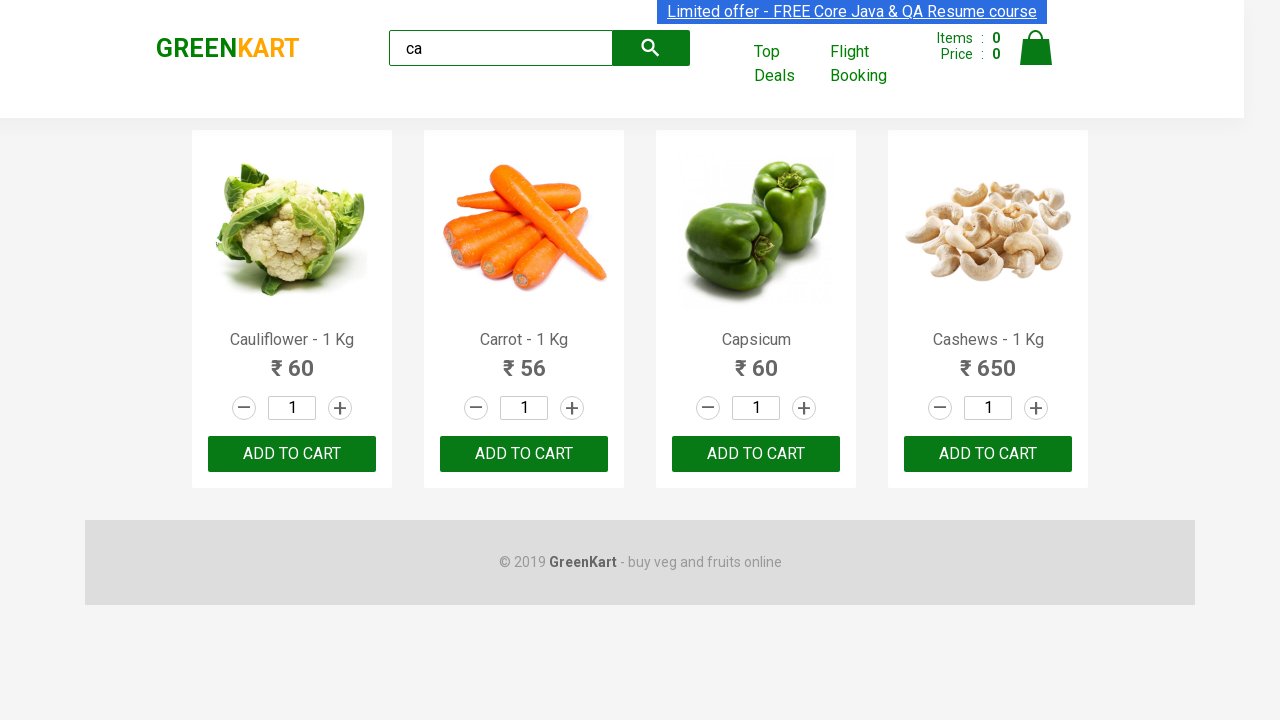

Located all product elements on the page
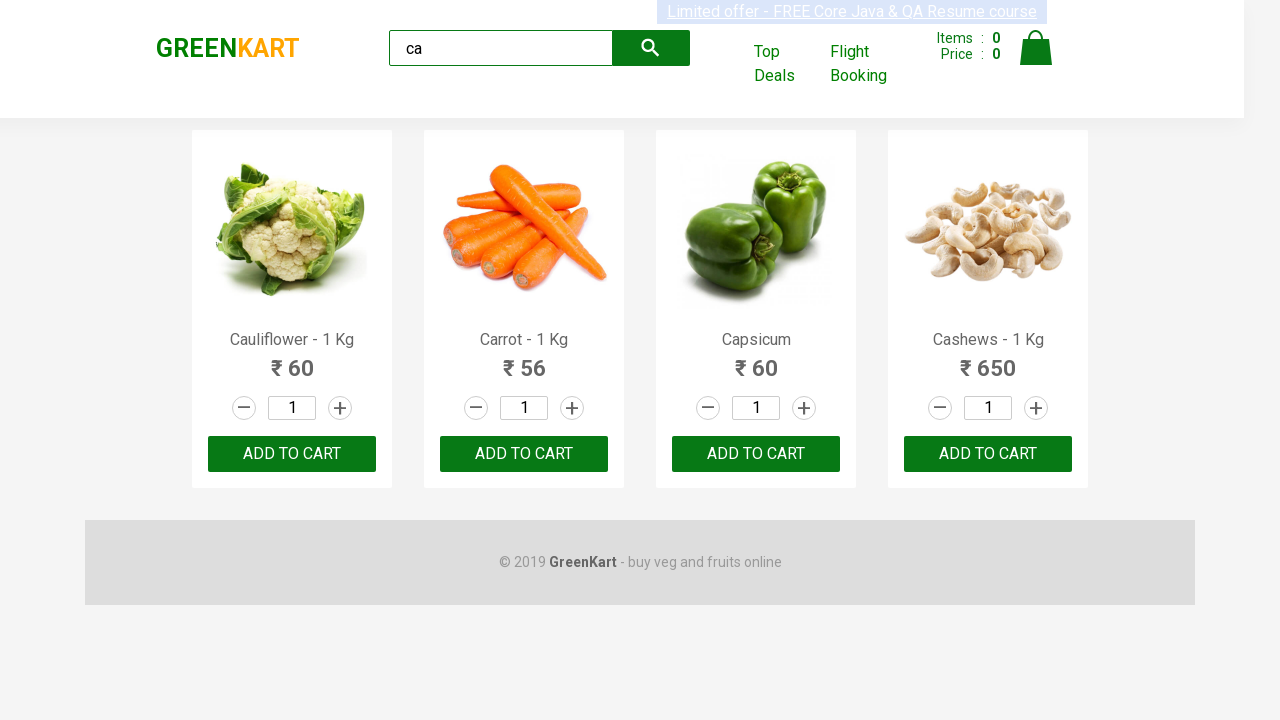

Retrieved product name: Cauliflower - 1 Kg
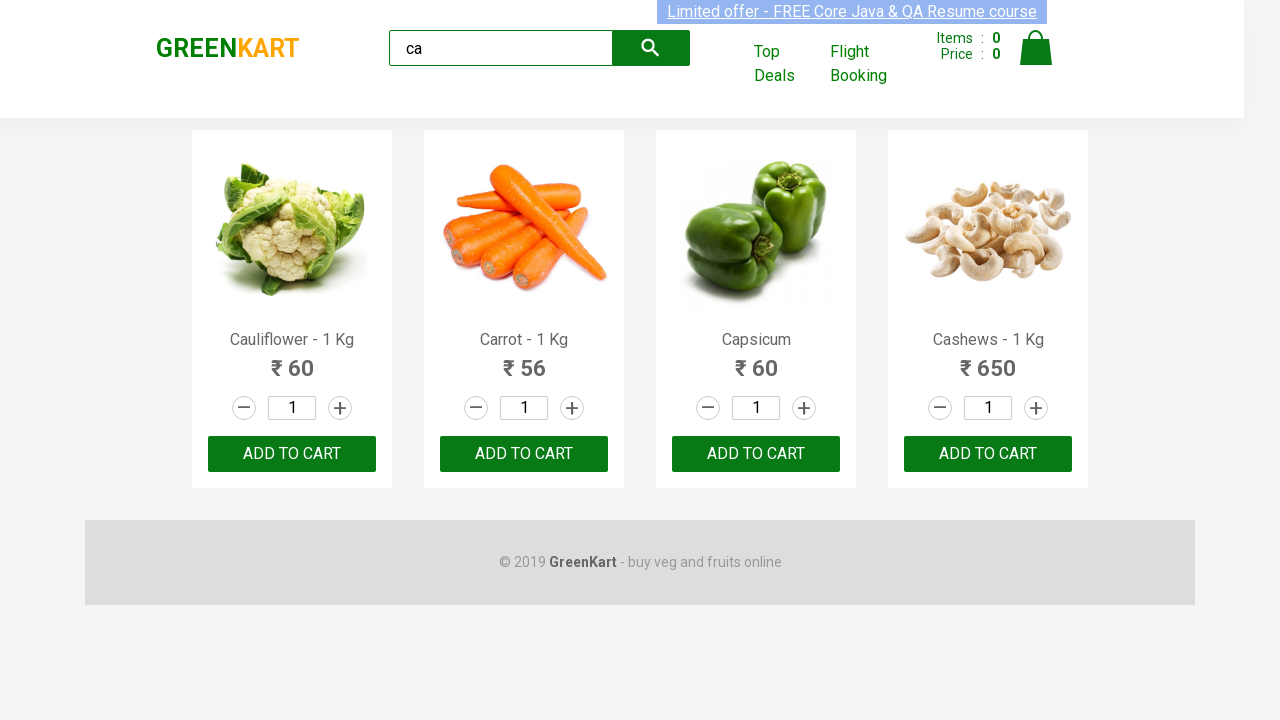

Retrieved product name: Carrot - 1 Kg
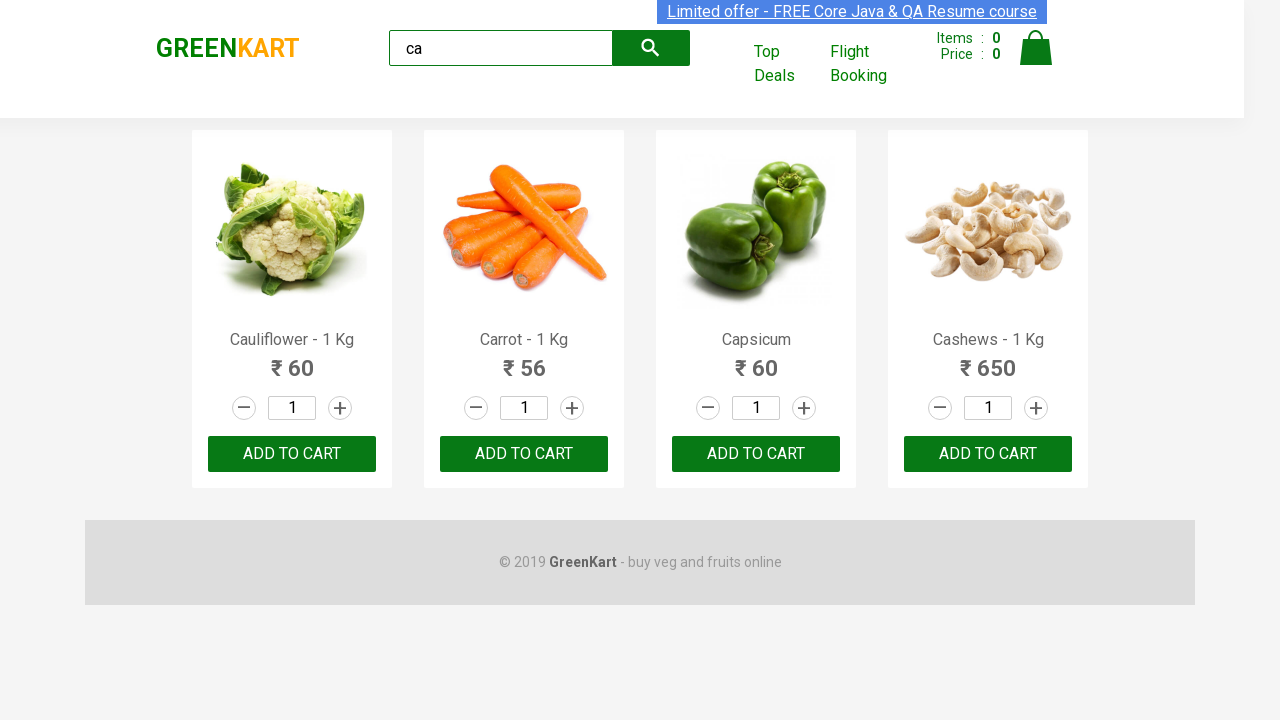

Retrieved product name: Capsicum
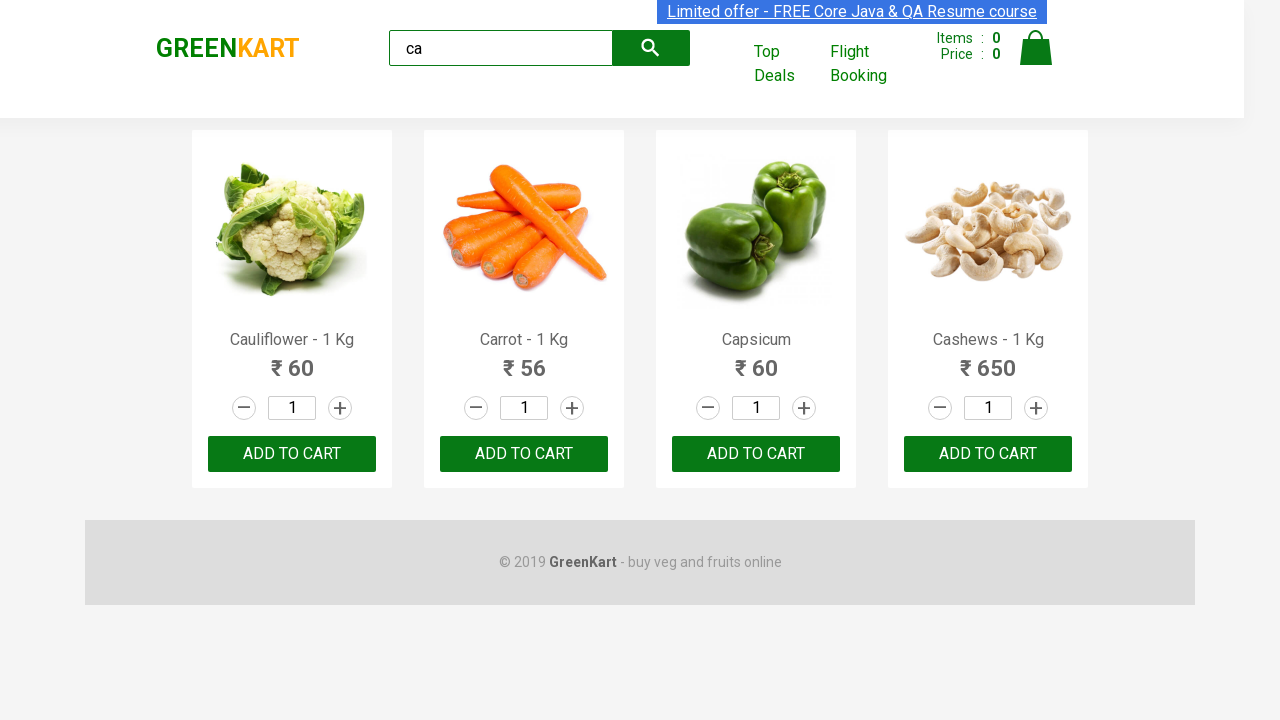

Retrieved product name: Cashews - 1 Kg
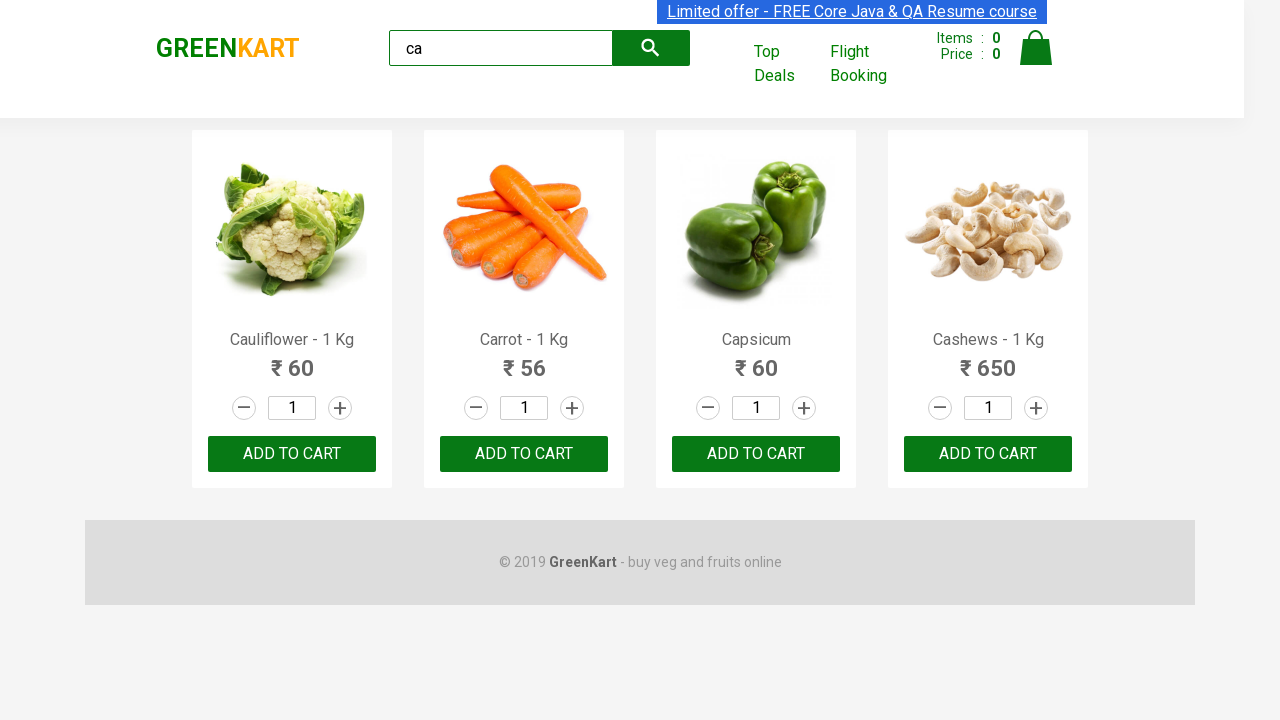

Clicked Add to Cart button for Cashews product at (988, 454) on .products .product >> nth=3 >> button
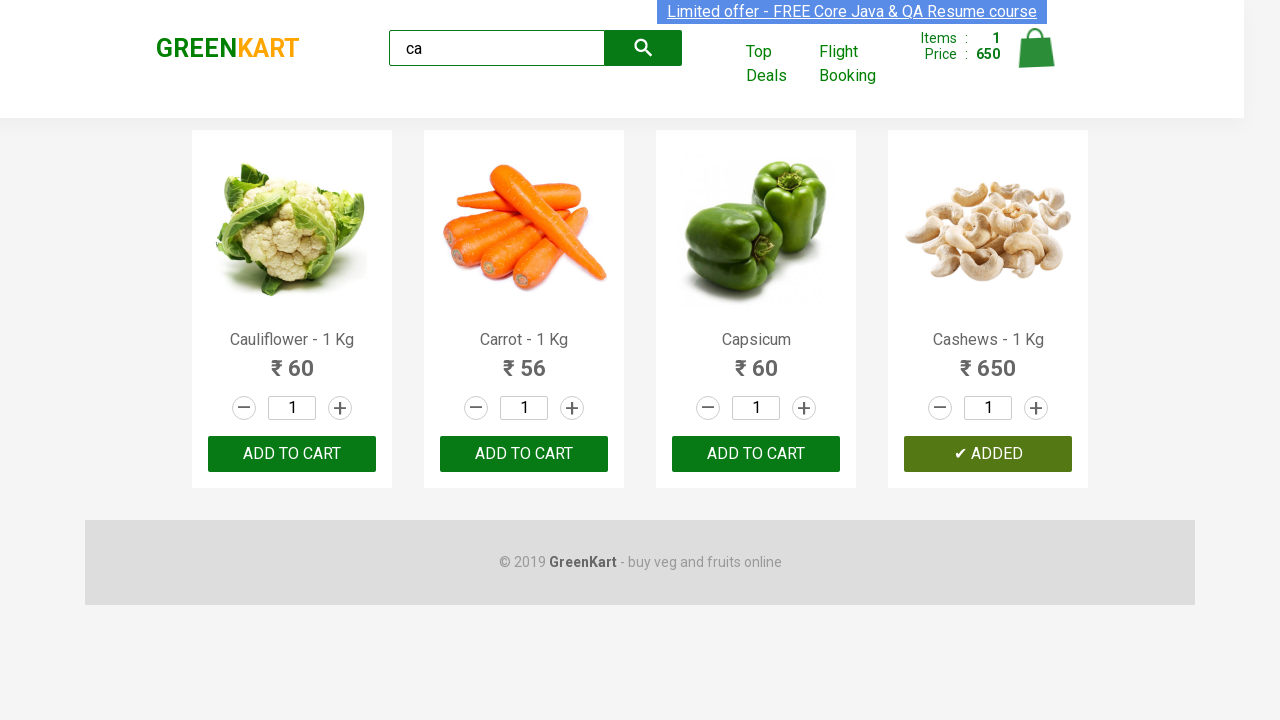

Clicked on cart icon to view cart at (1036, 59) on a.cart-icon
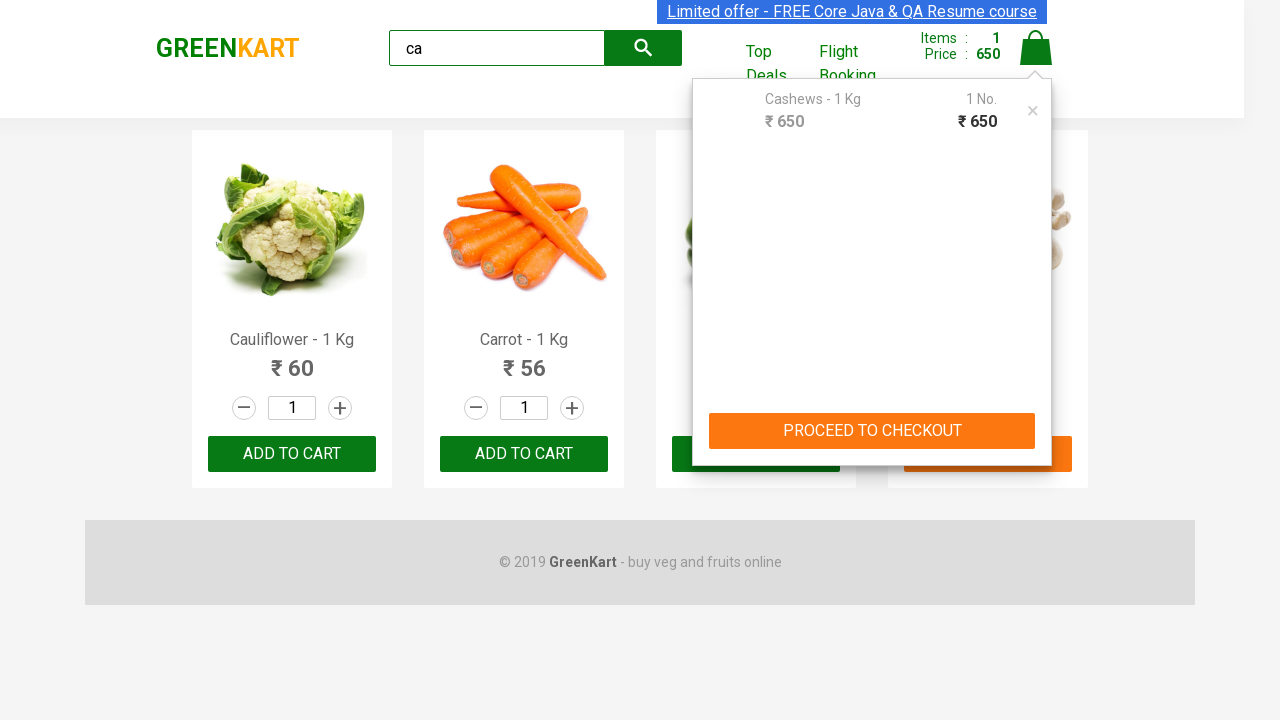

Clicked PROCEED TO CHECKOUT button at (872, 431) on text=PROCEED TO CHECKOUT
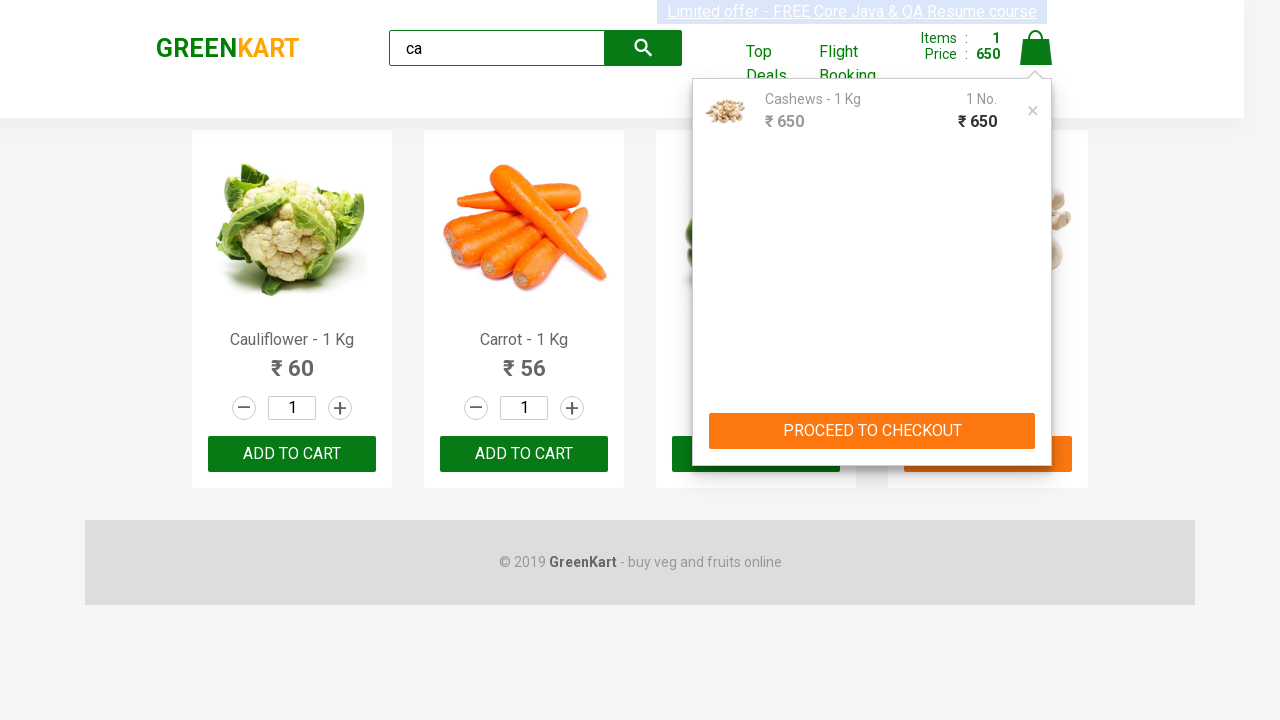

Clicked Place Order button to complete purchase at (1036, 420) on text=Place Order
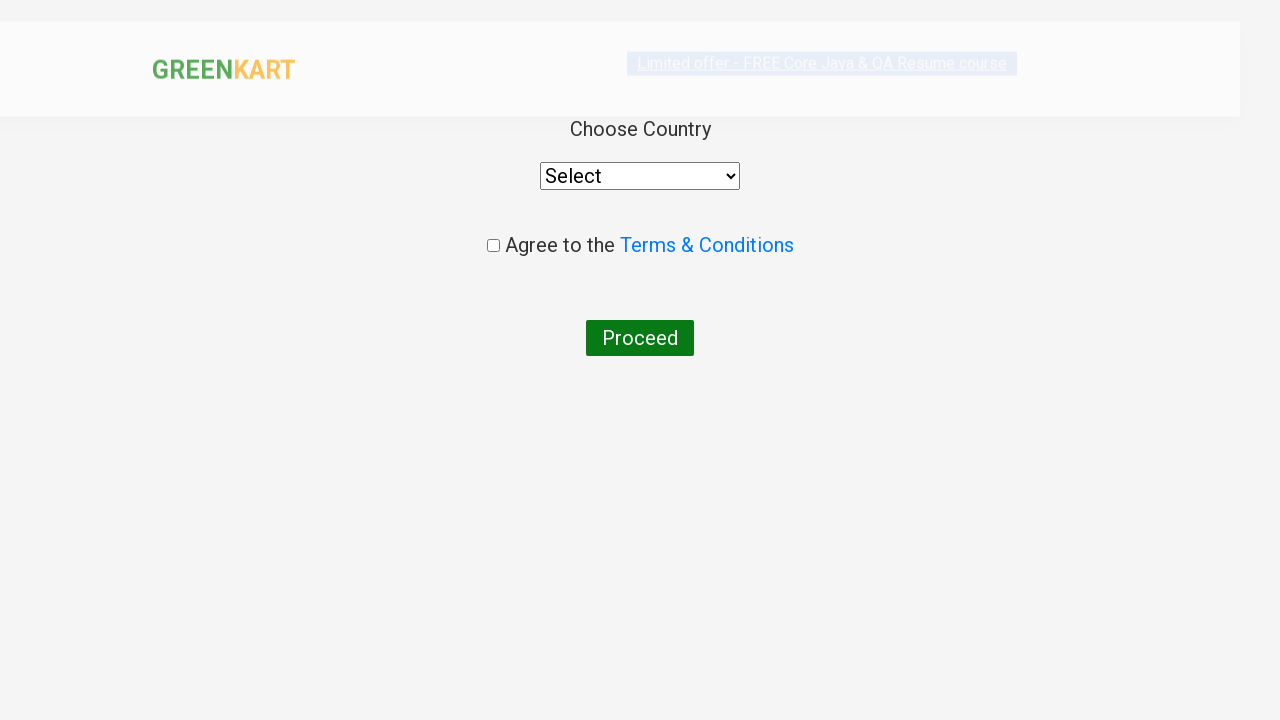

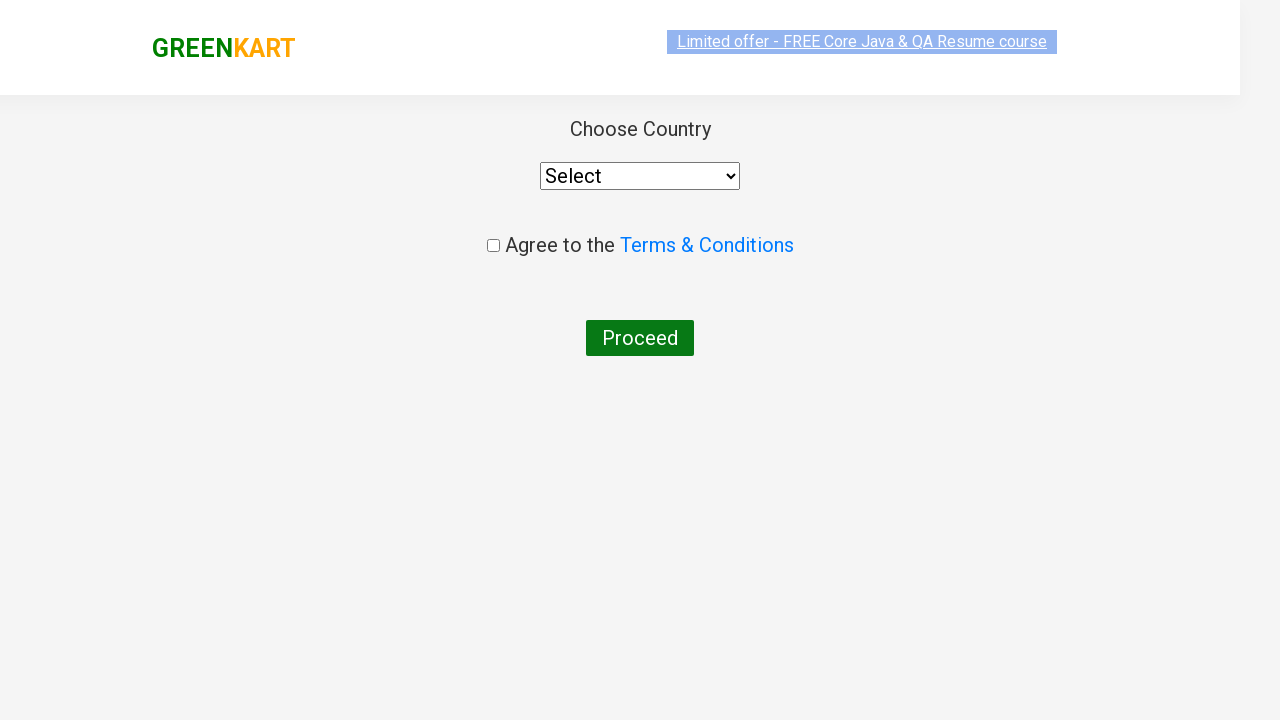